Tests that whitespace is trimmed from edited todo text

Starting URL: https://demo.playwright.dev/todomvc

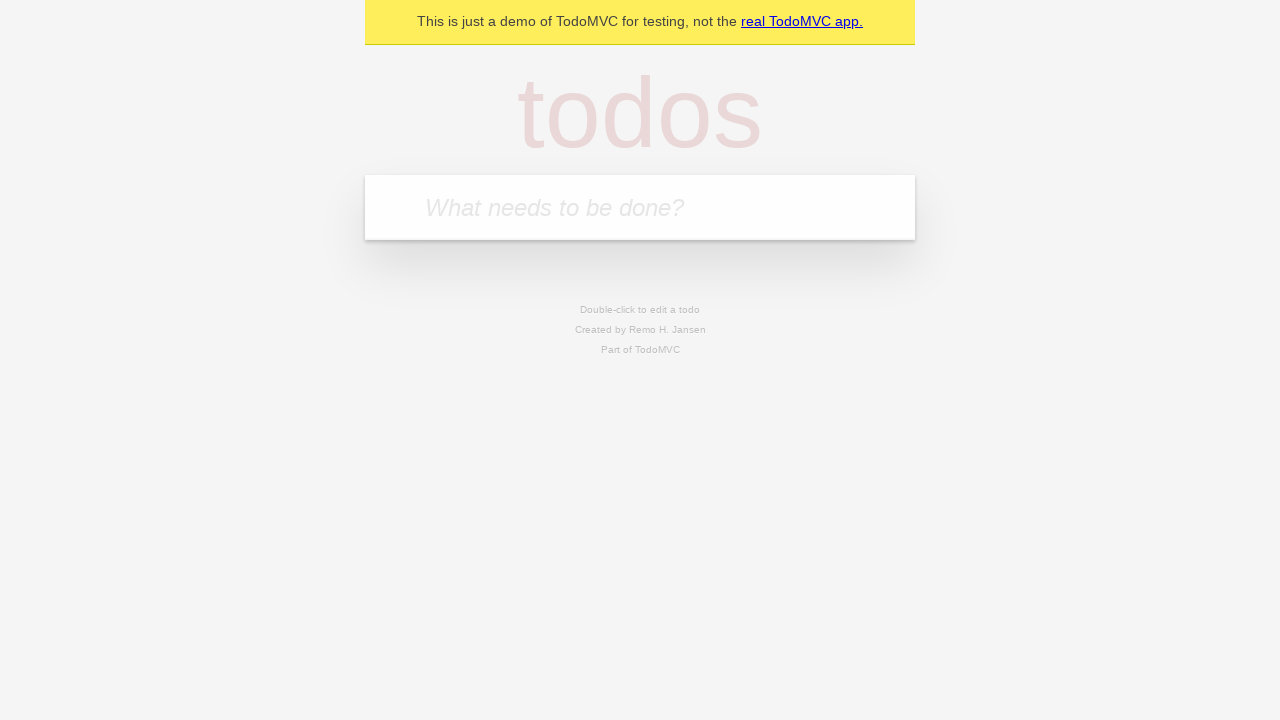

Filled first todo input with 'buy some cheese' on internal:attr=[placeholder="What needs to be done?"i]
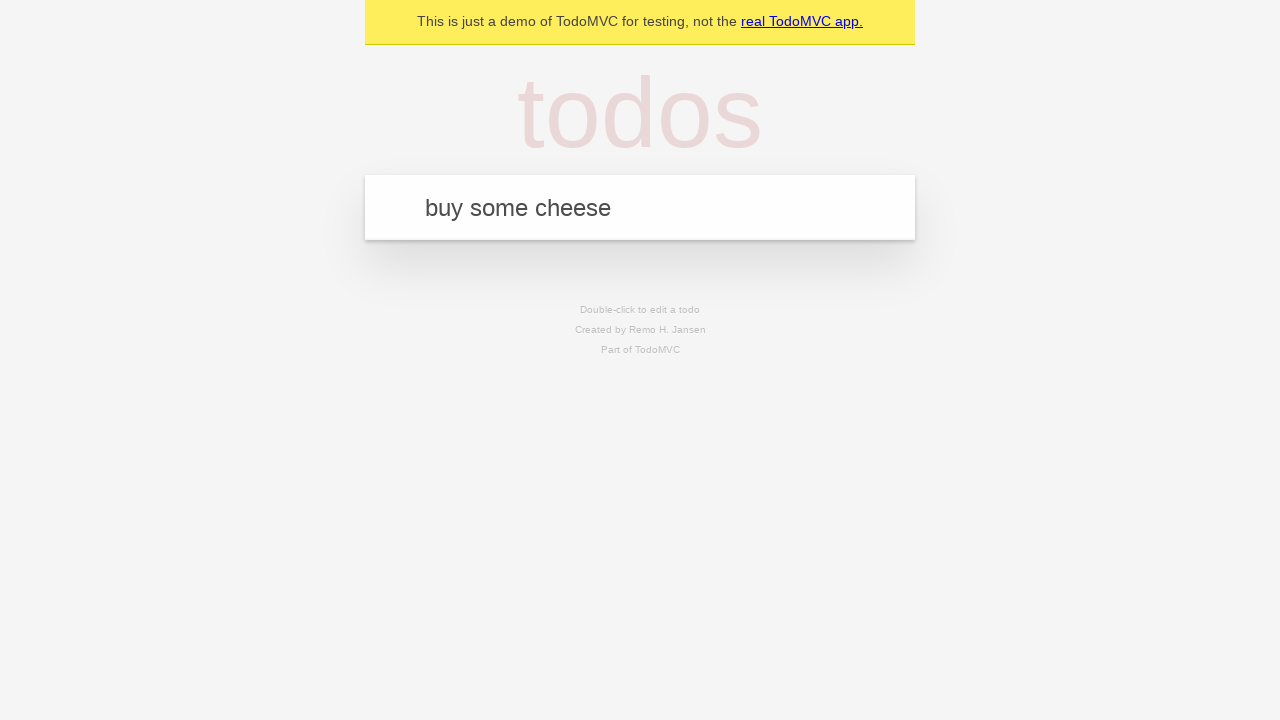

Pressed Enter to create first todo on internal:attr=[placeholder="What needs to be done?"i]
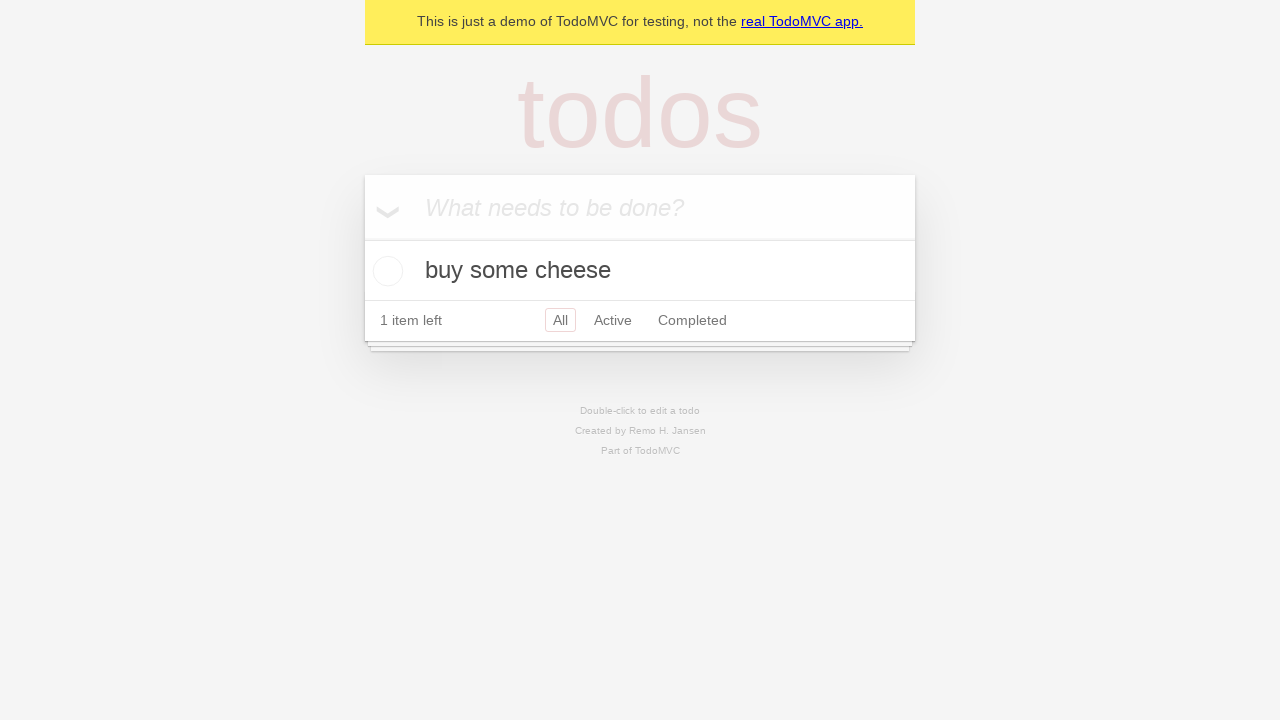

Filled second todo input with 'feed the cat' on internal:attr=[placeholder="What needs to be done?"i]
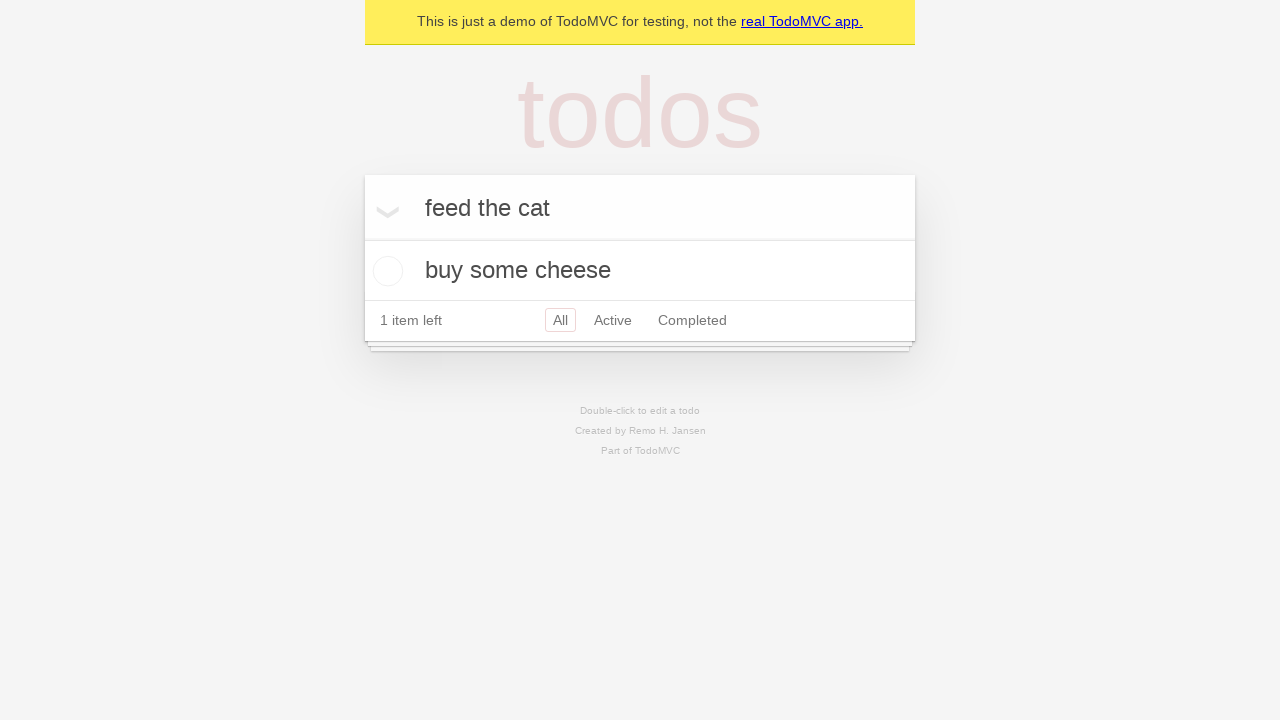

Pressed Enter to create second todo on internal:attr=[placeholder="What needs to be done?"i]
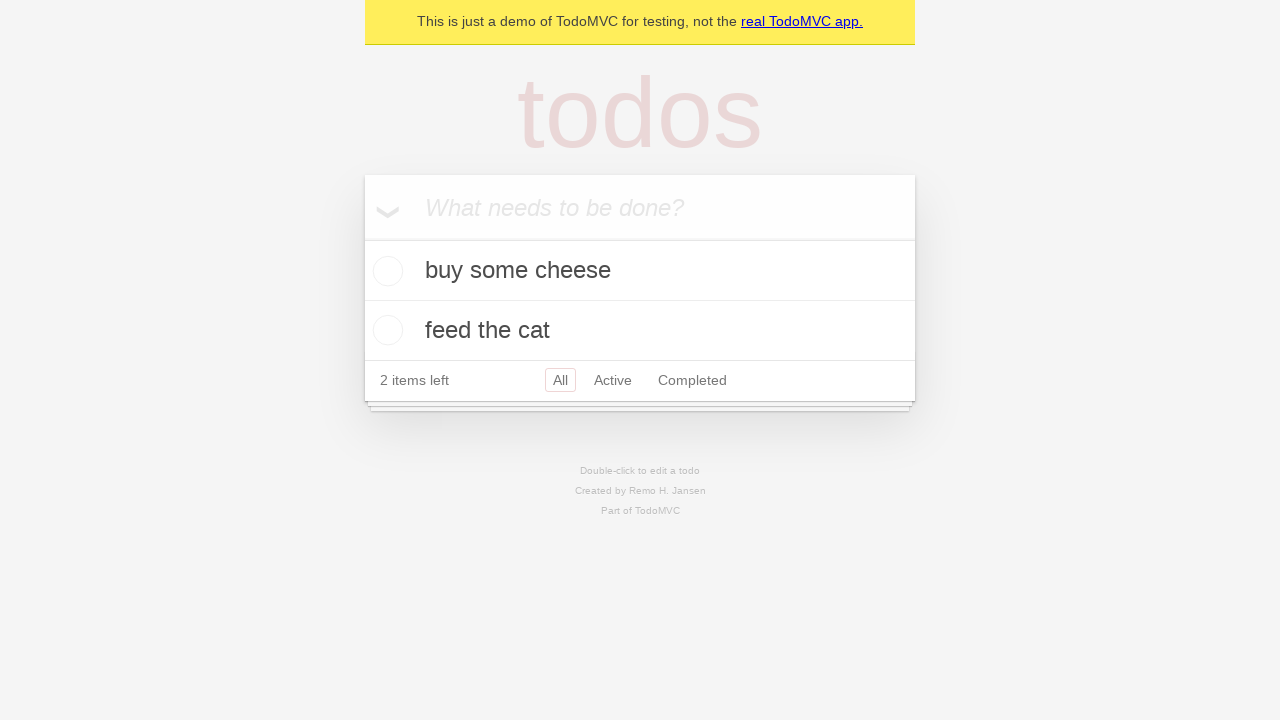

Filled third todo input with 'book a doctors appointment' on internal:attr=[placeholder="What needs to be done?"i]
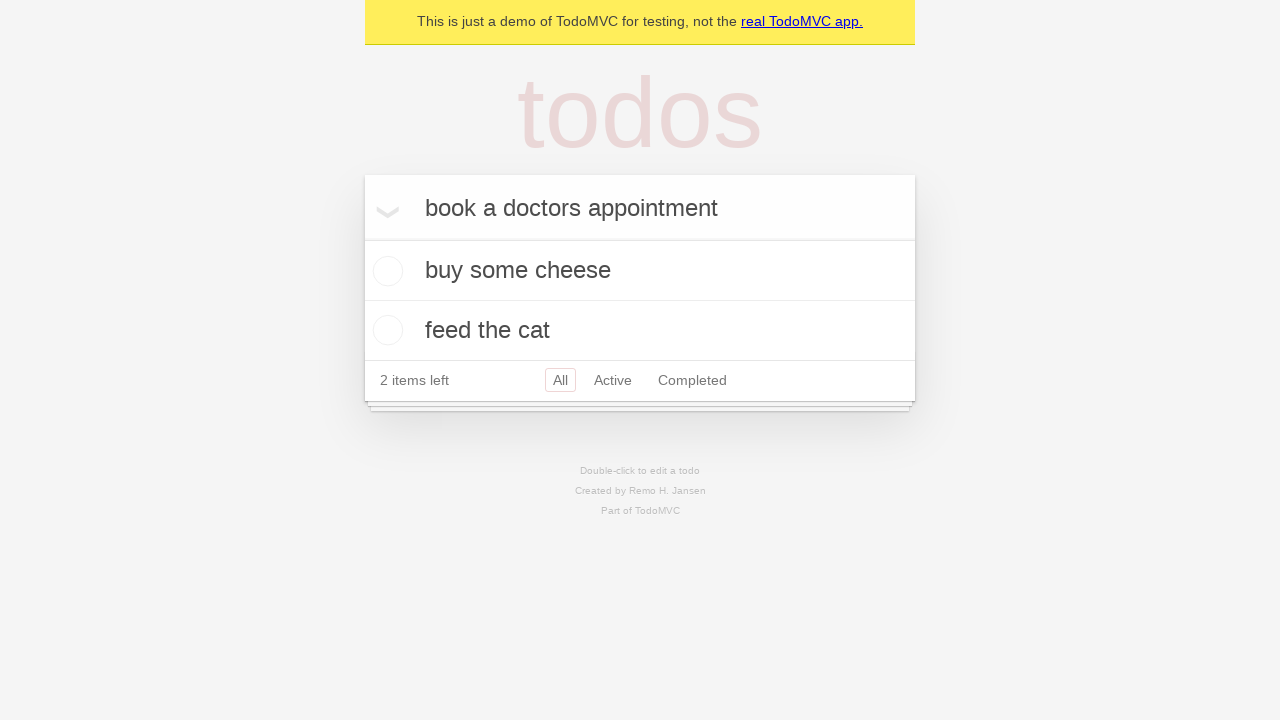

Pressed Enter to create third todo on internal:attr=[placeholder="What needs to be done?"i]
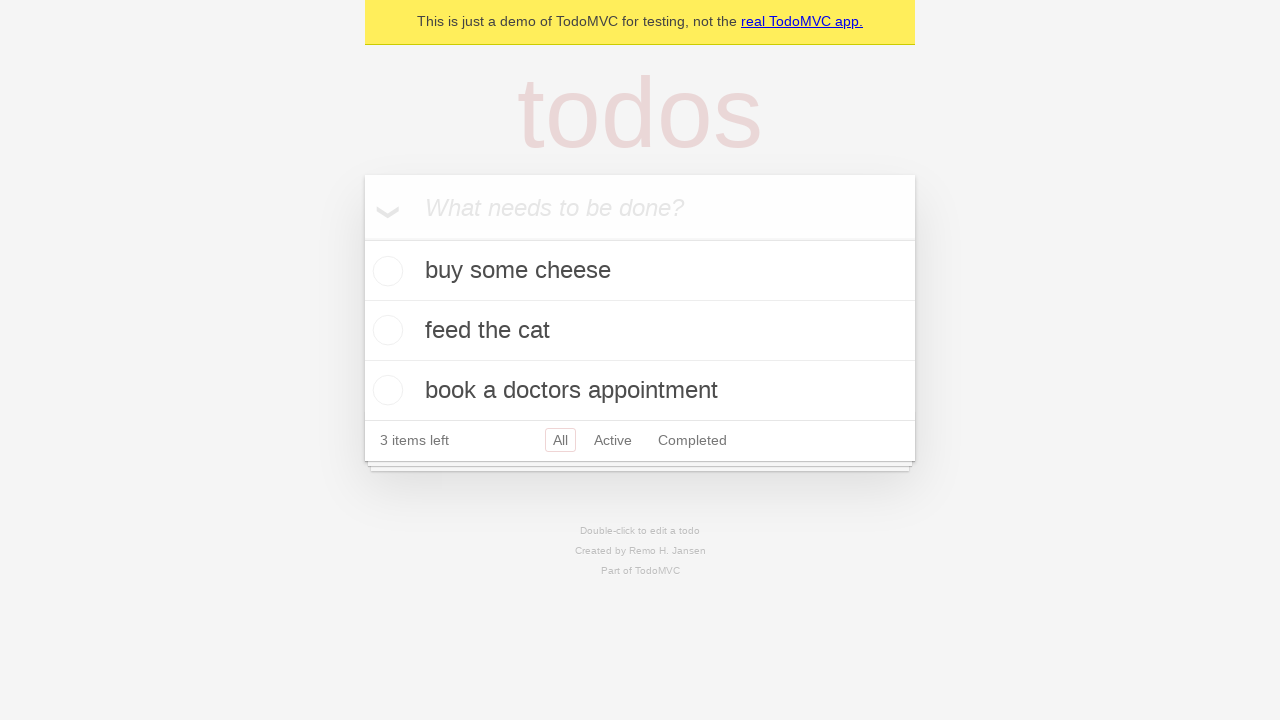

Double-clicked second todo item to enter edit mode at (640, 331) on internal:testid=[data-testid="todo-item"s] >> nth=1
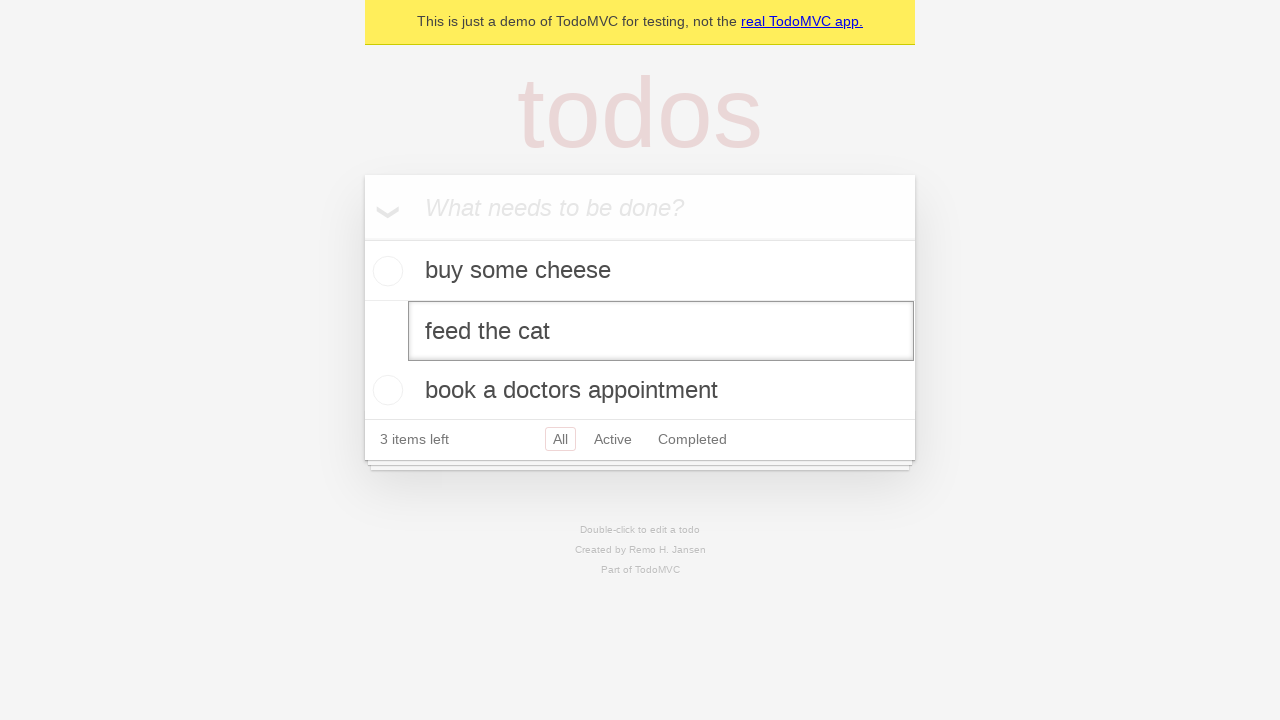

Filled edit field with '    buy some sausages    ' (with leading and trailing whitespace) on internal:testid=[data-testid="todo-item"s] >> nth=1 >> internal:role=textbox[nam
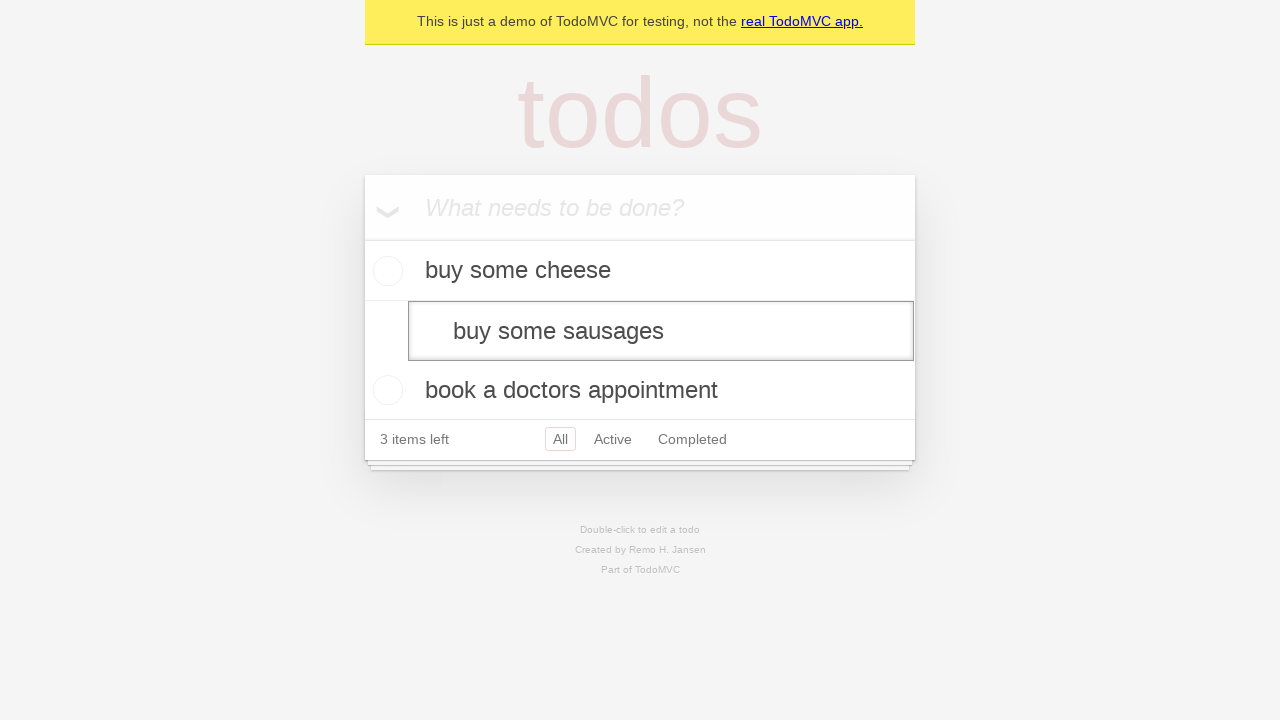

Pressed Enter to submit edited todo text on internal:testid=[data-testid="todo-item"s] >> nth=1 >> internal:role=textbox[nam
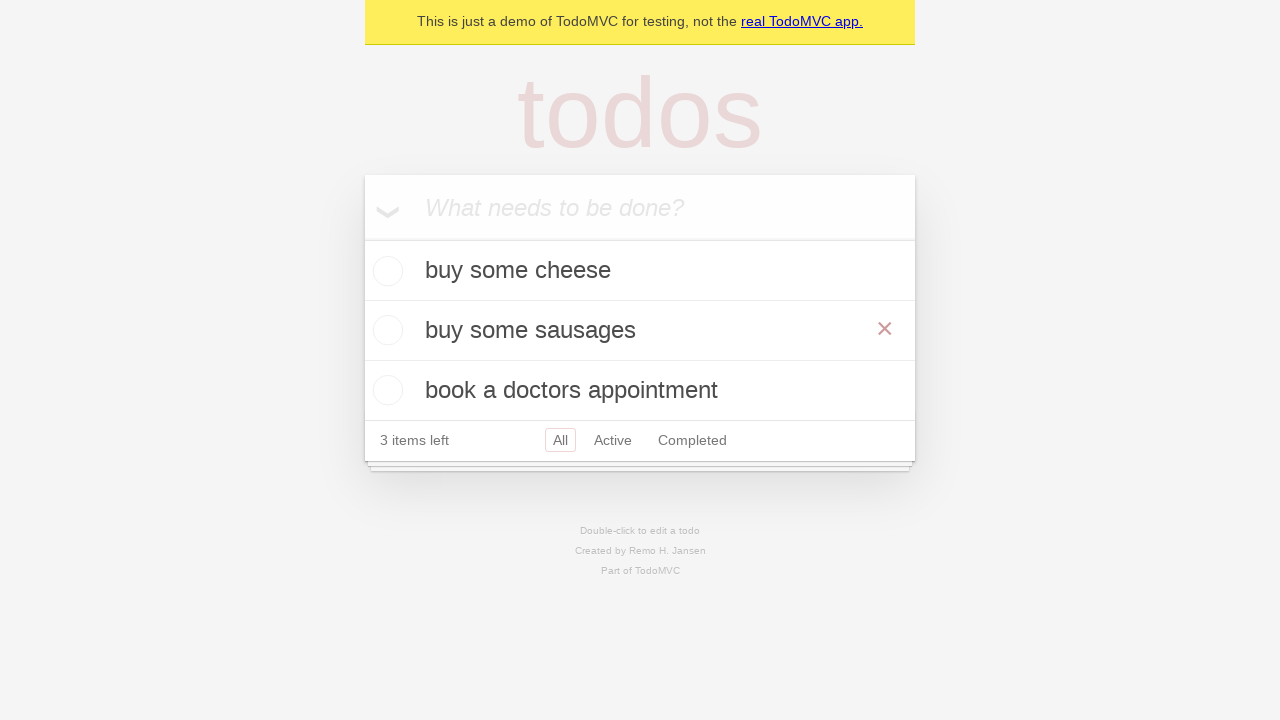

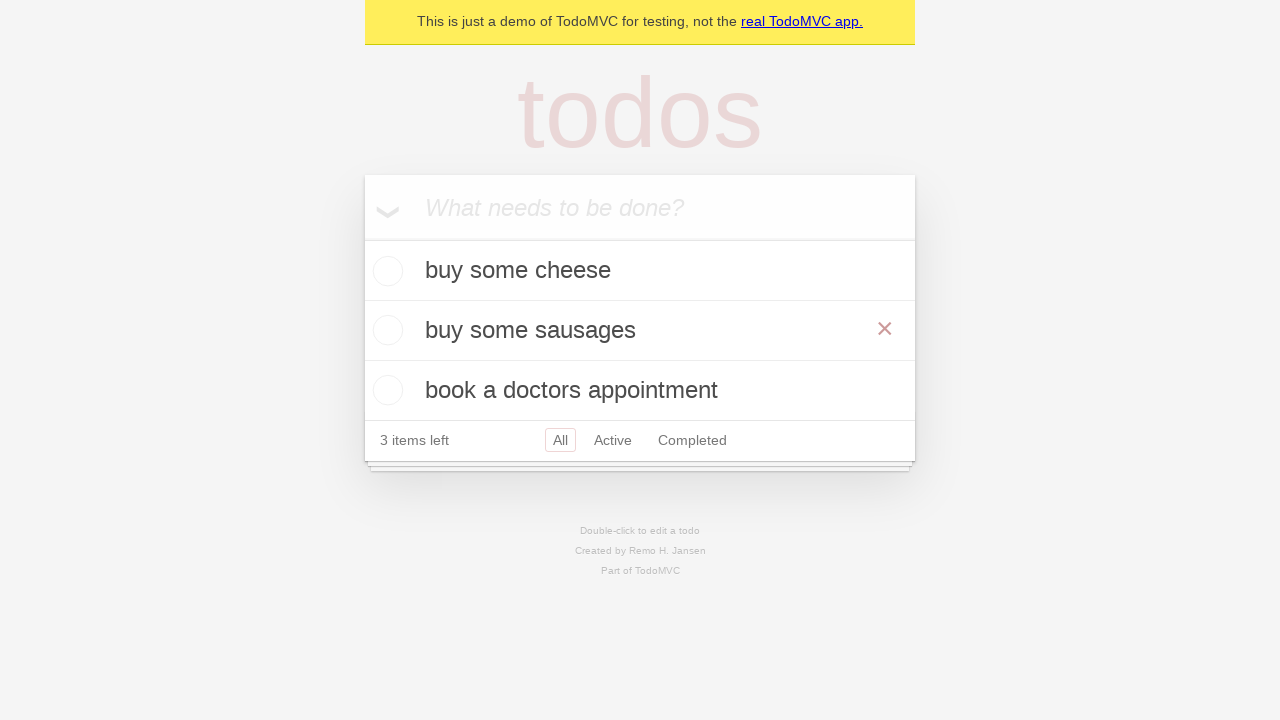